Negative test that verifies result fields do not appear when buttons are clicked with incorrect click types (e.g., single-click instead of double-click).

Starting URL: https://demoqa.com/

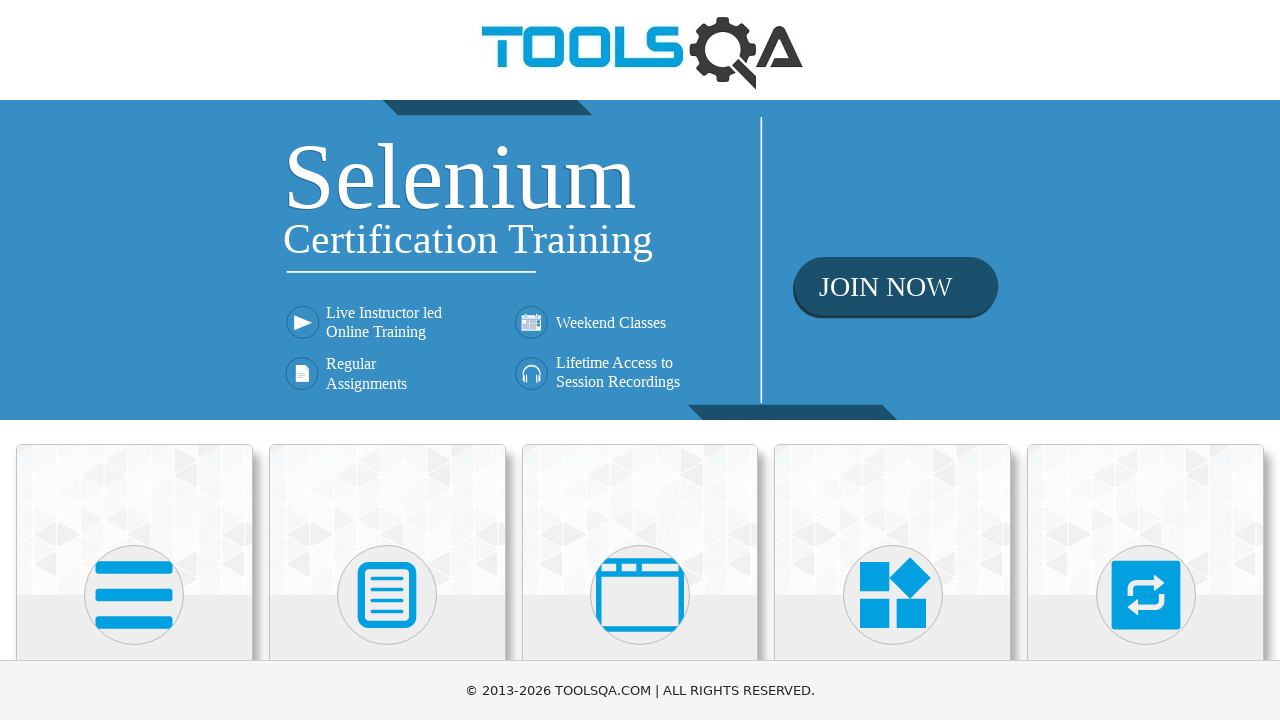

Clicked on Elements section at (134, 360) on text=Elements
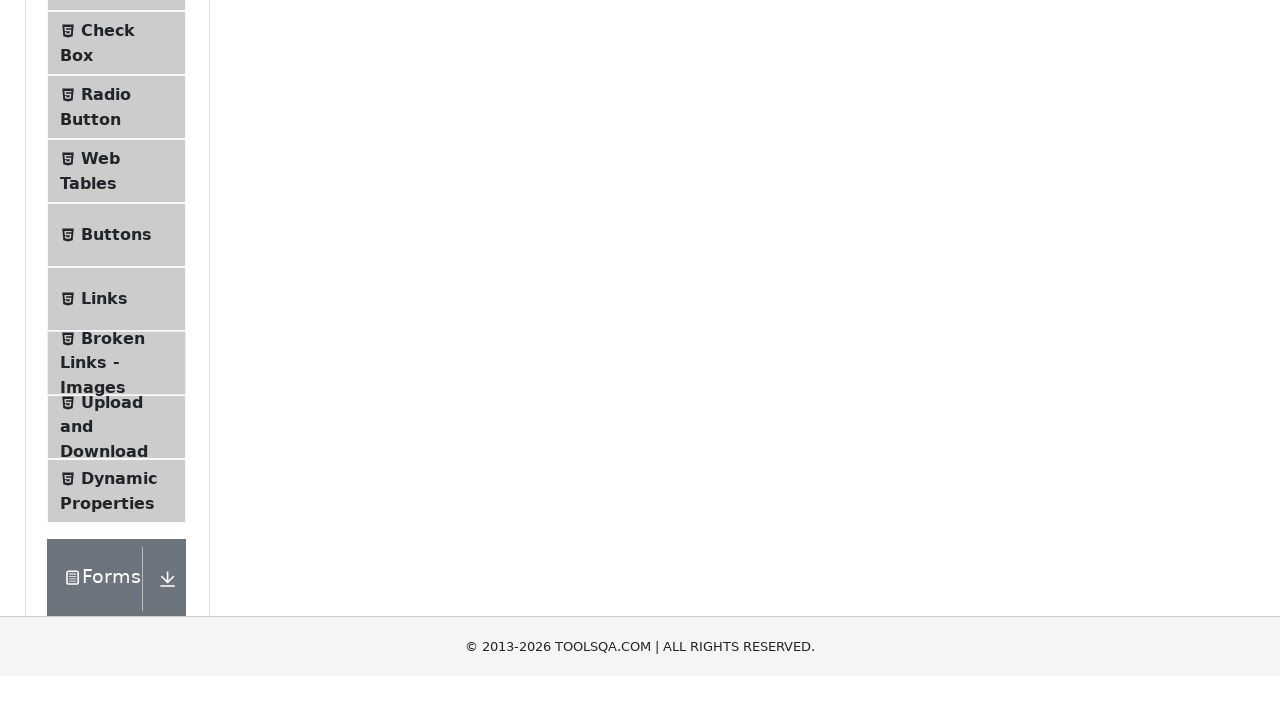

Clicked on Buttons exercise at (116, 517) on text=Buttons
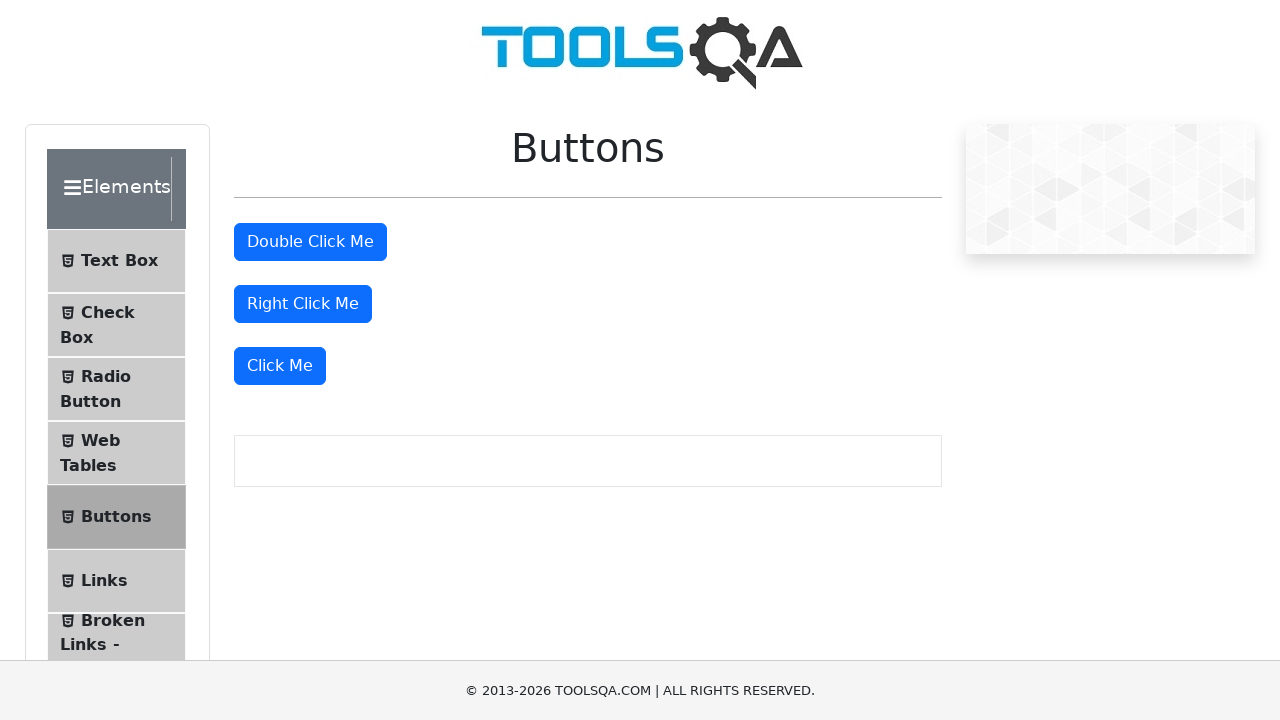

Single-clicked on 'Double Click Me' button (incorrect action - should be double-click) at (310, 242) on #doubleClickBtn
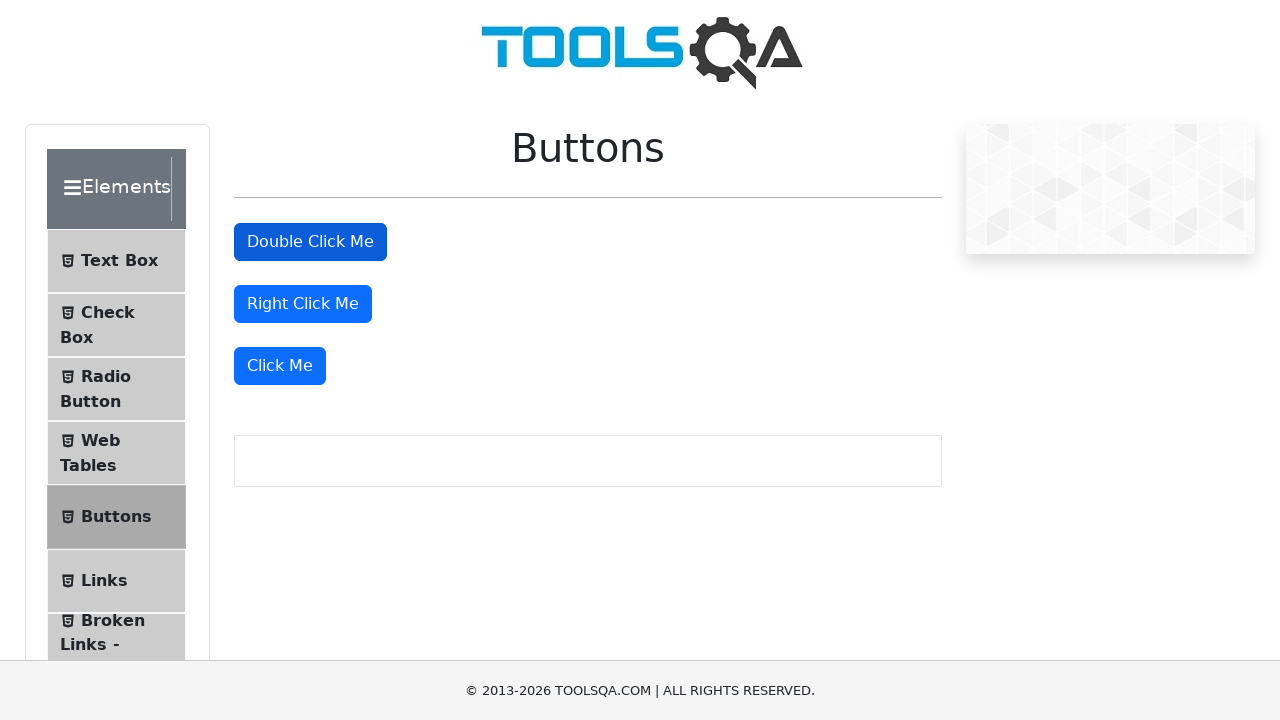

Right-clicked on 'Double Click Me' button (incorrect action) at (310, 242) on #doubleClickBtn
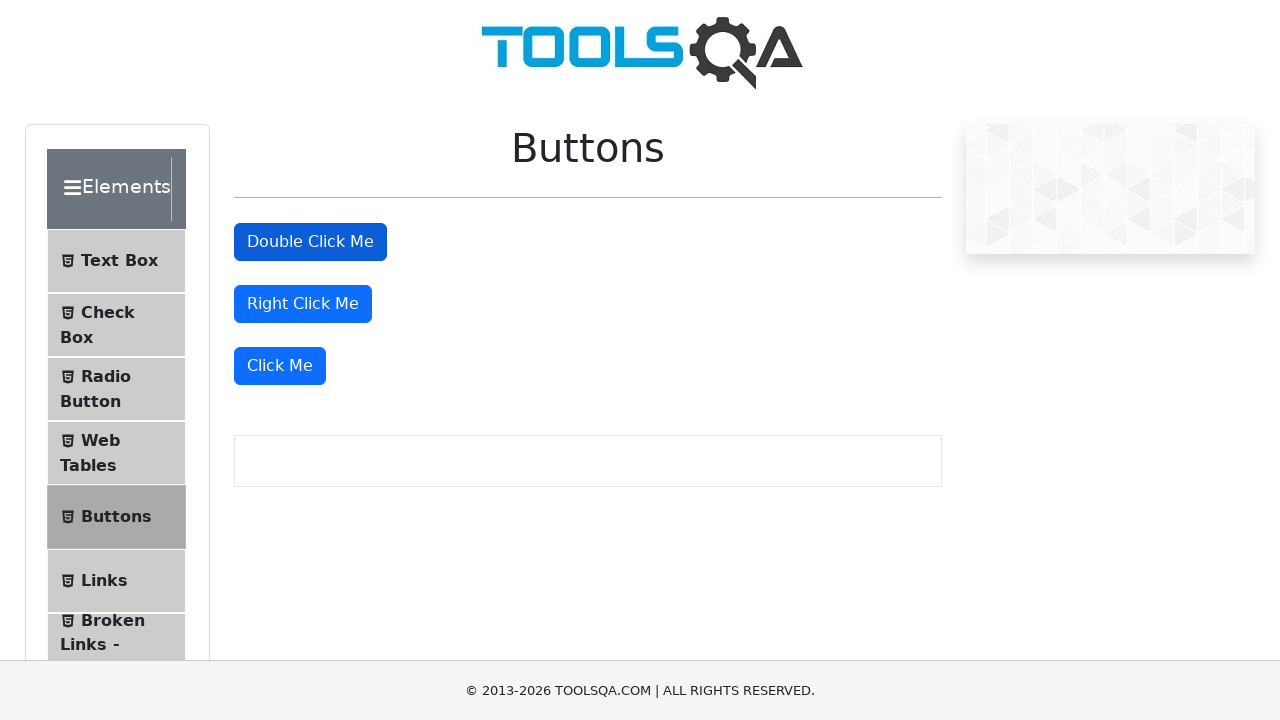

Verified that double click result message does NOT appear
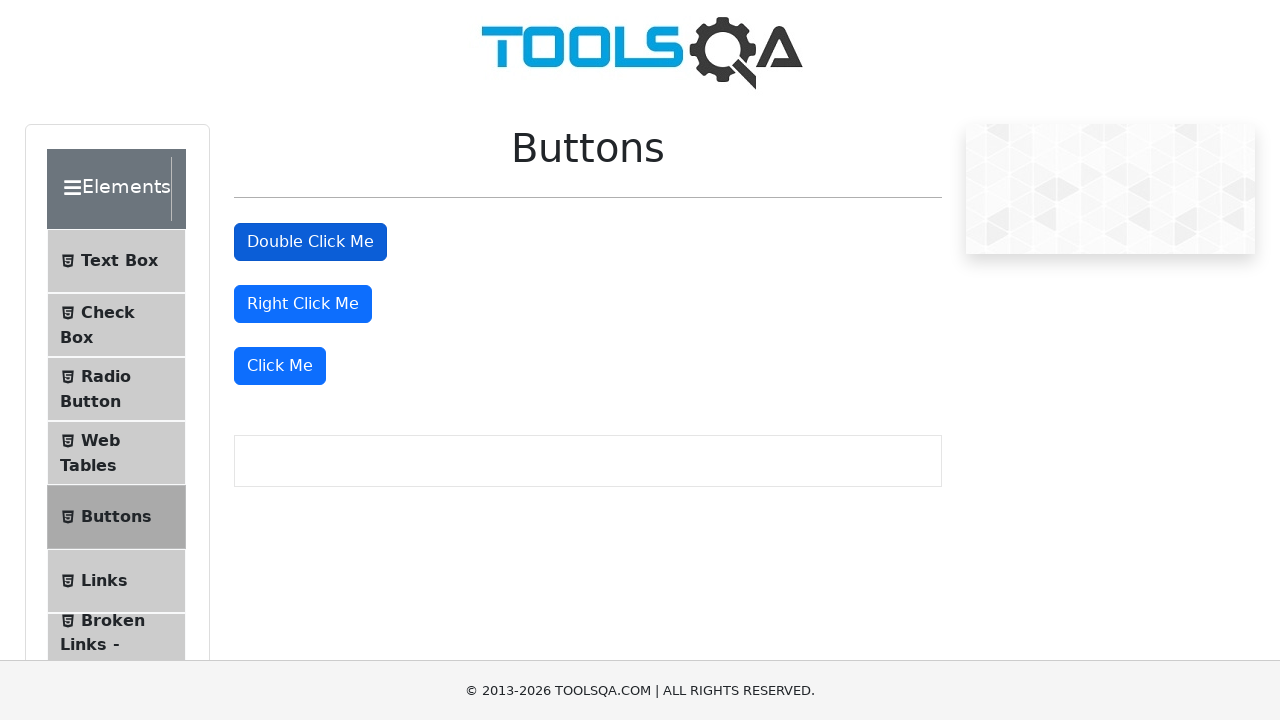

Single-clicked on 'Right Click Me' button (incorrect action) at (303, 304) on #rightClickBtn
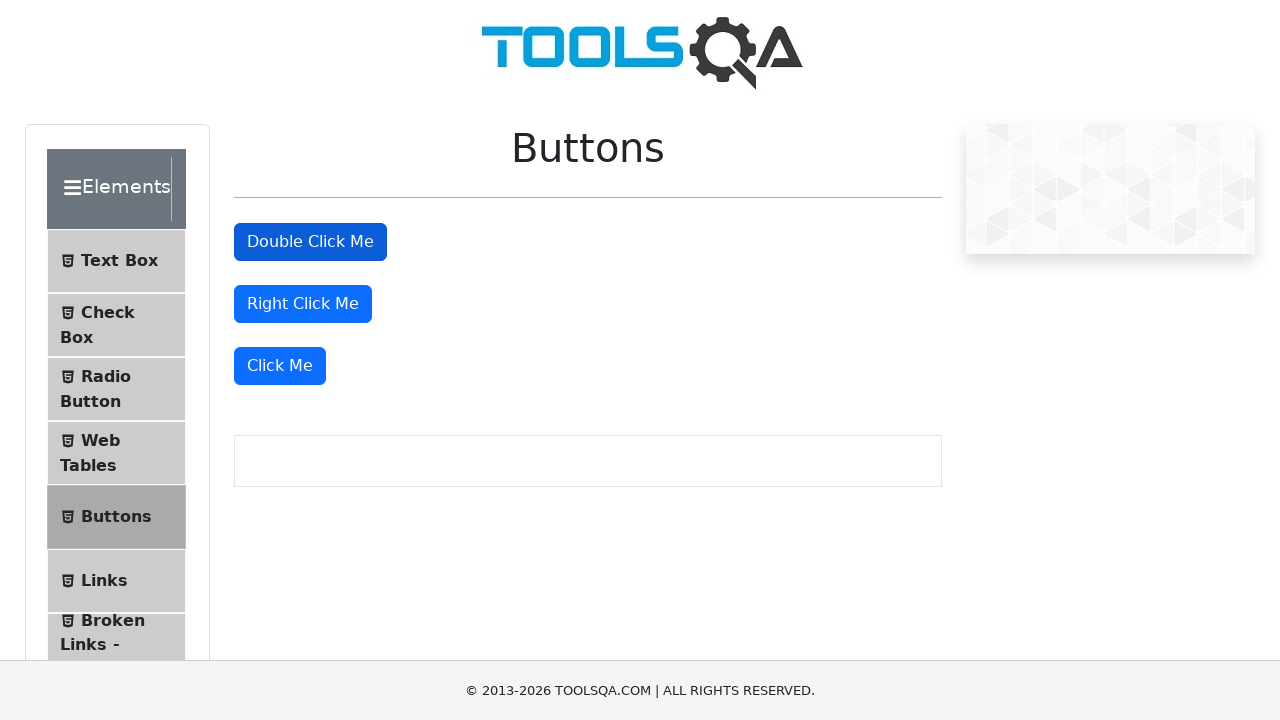

Double-clicked on 'Right Click Me' button (incorrect action - should be right-click) at (303, 304) on #rightClickBtn
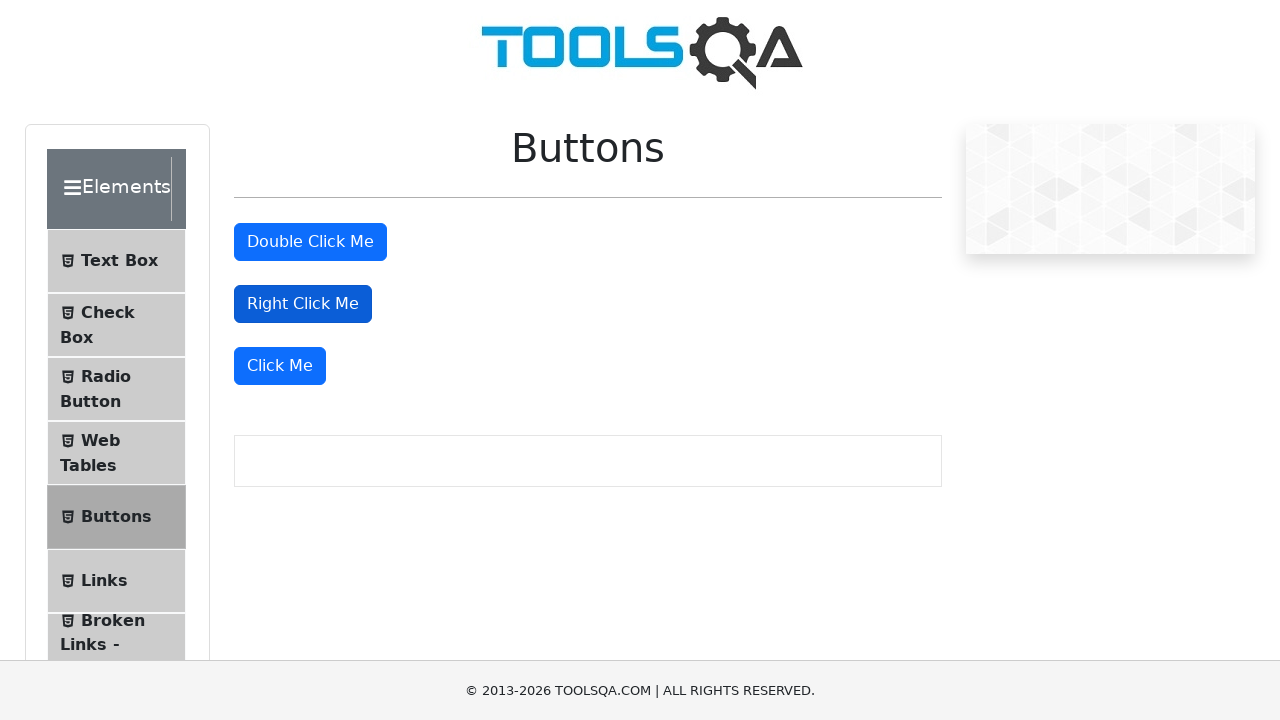

Verified that right click result message does NOT appear
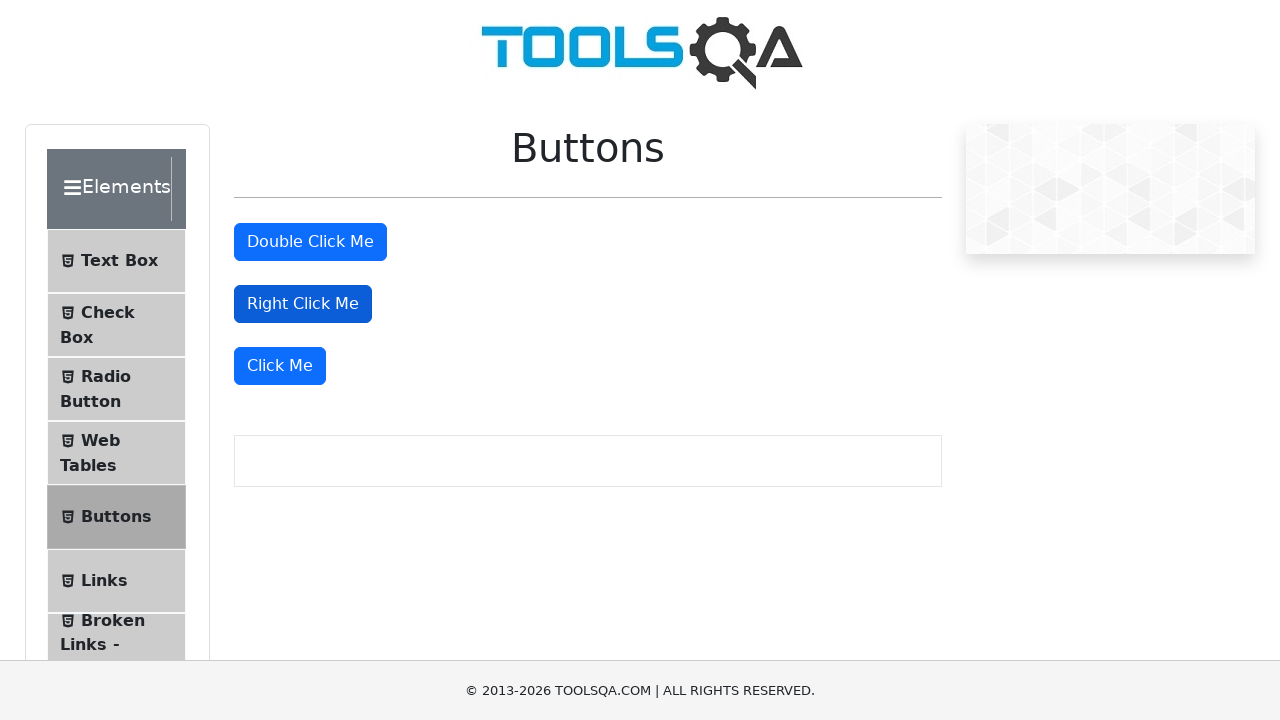

Right-clicked on 'Click Me' button (incorrect action - should be single-click) at (280, 366) on //button[text()='Click Me' and not(@id='doubleClickBtn') and not(@id='rightClick
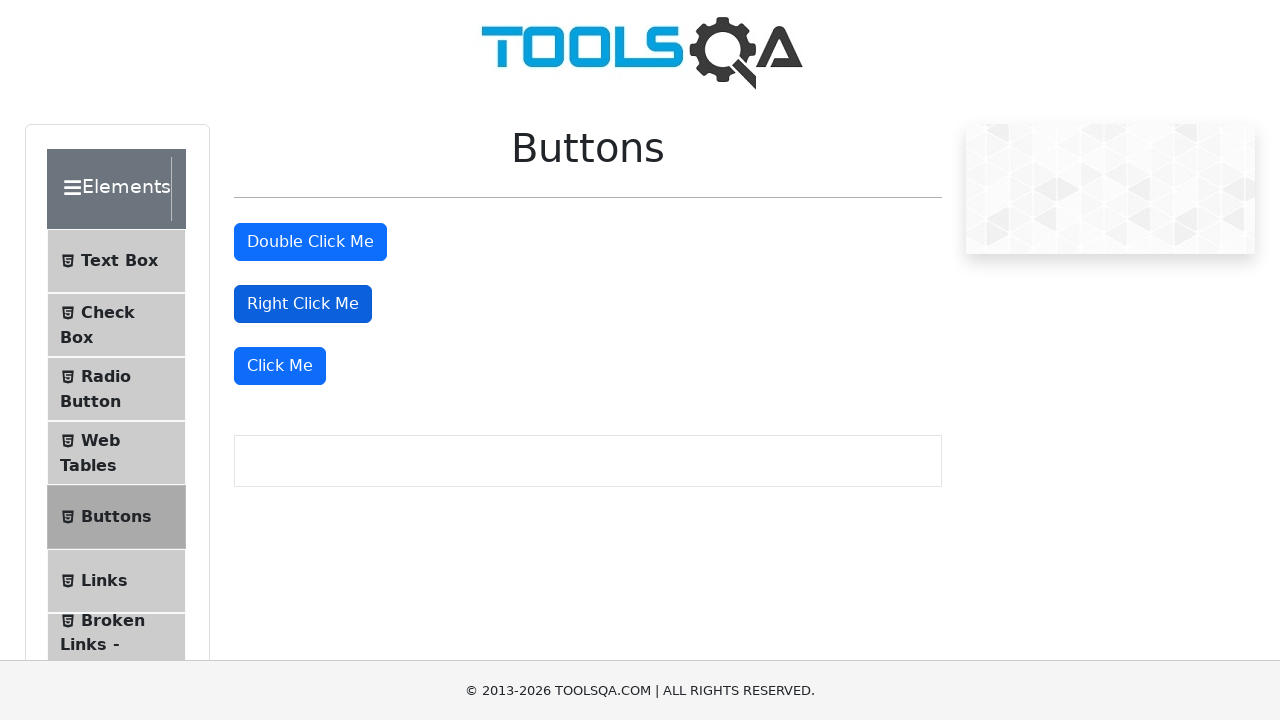

Verified that dynamic click result message does NOT appear
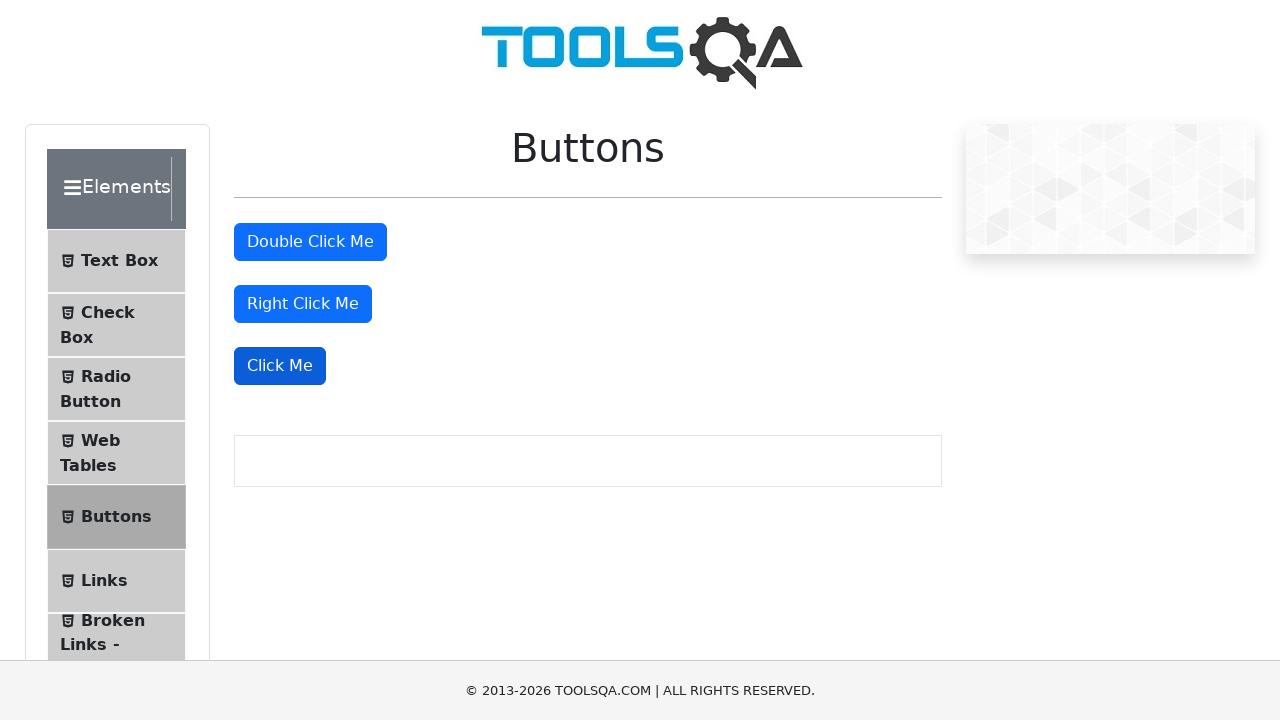

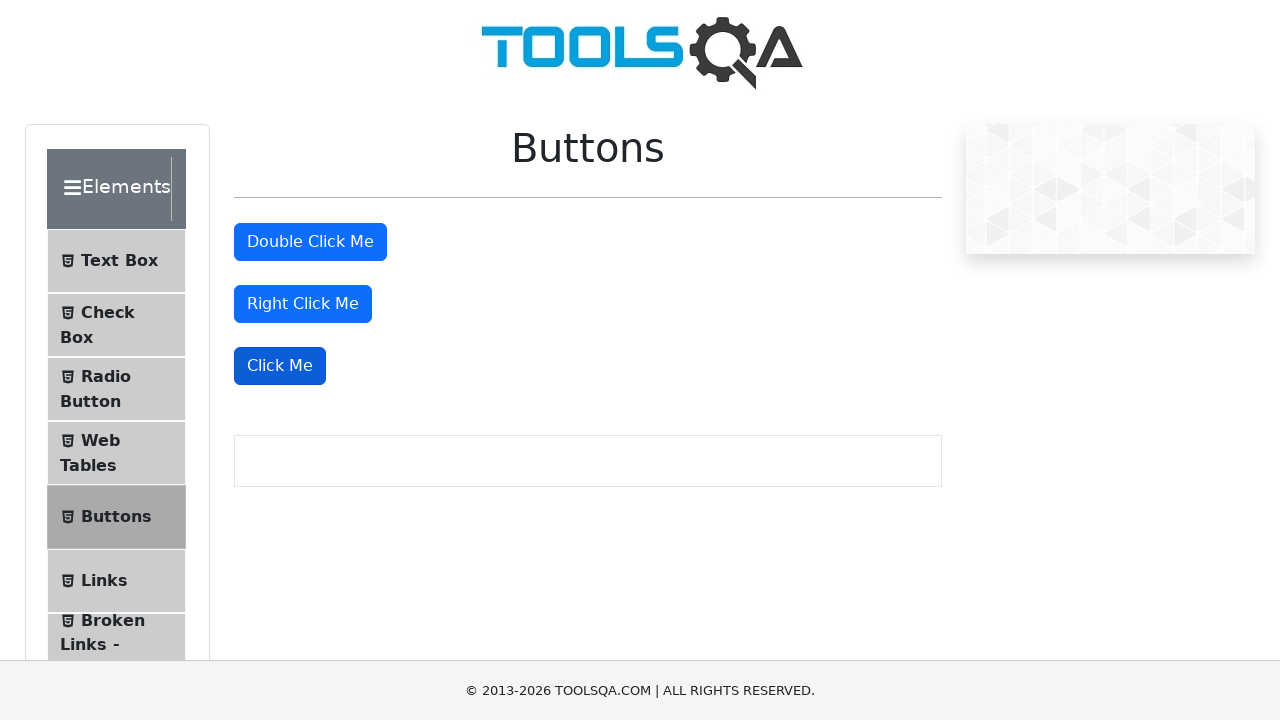